Tests a progress bar by waiting for it to reach completion and verifying the "Complete!" text is displayed

Starting URL: https://seleniumui.moderntester.pl/progressbar.php

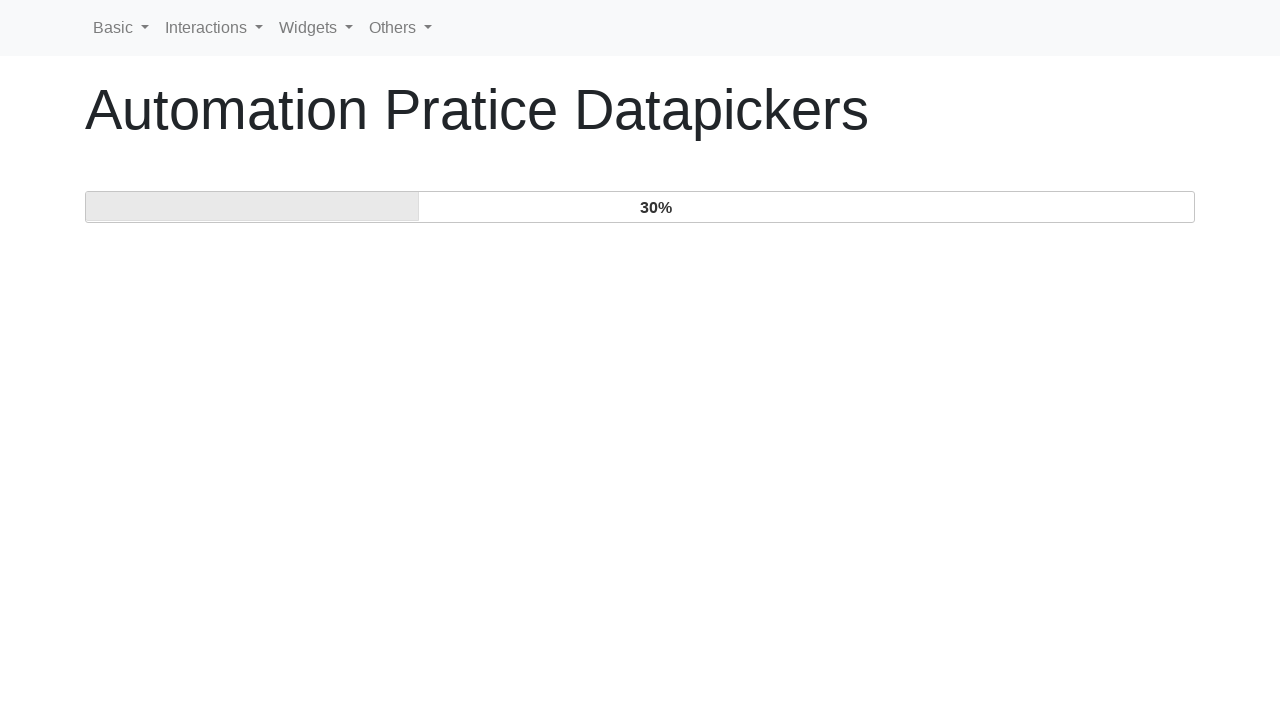

Waited for progress bar to reach completion and display 'Complete!' text
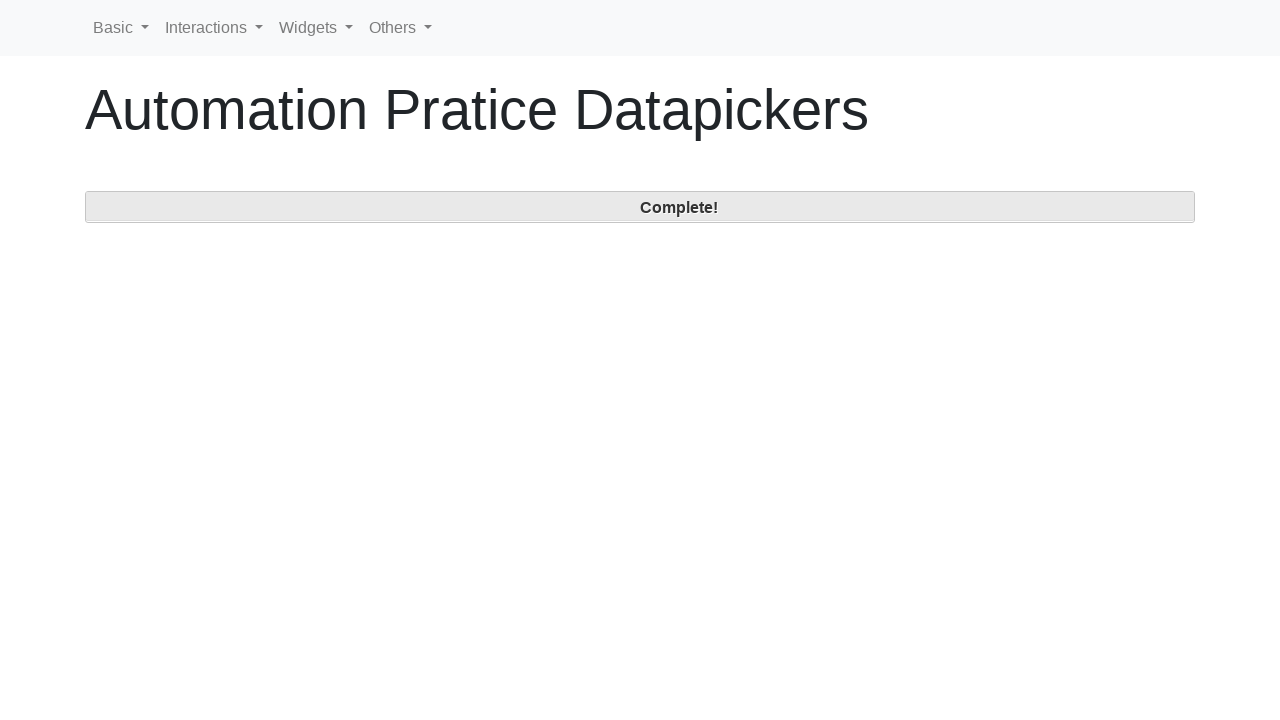

Retrieved the text content from the completed progress bar
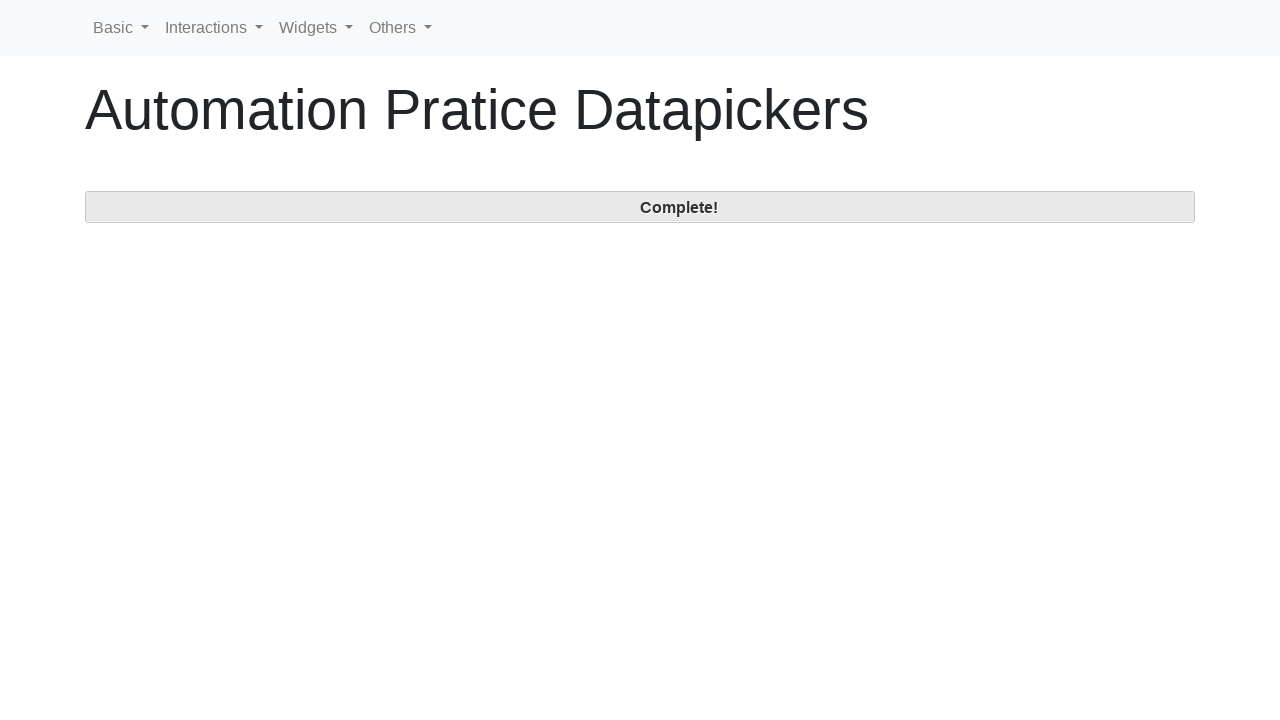

Verified that the progress bar text is 'Complete!'
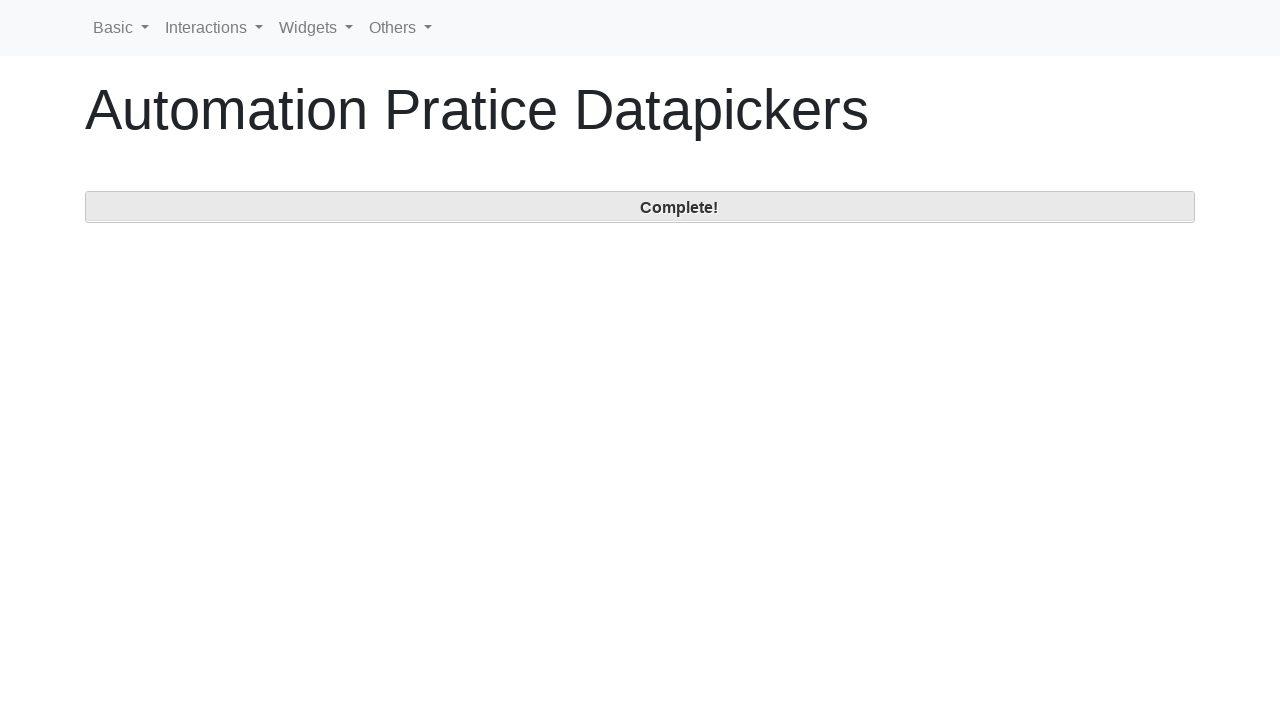

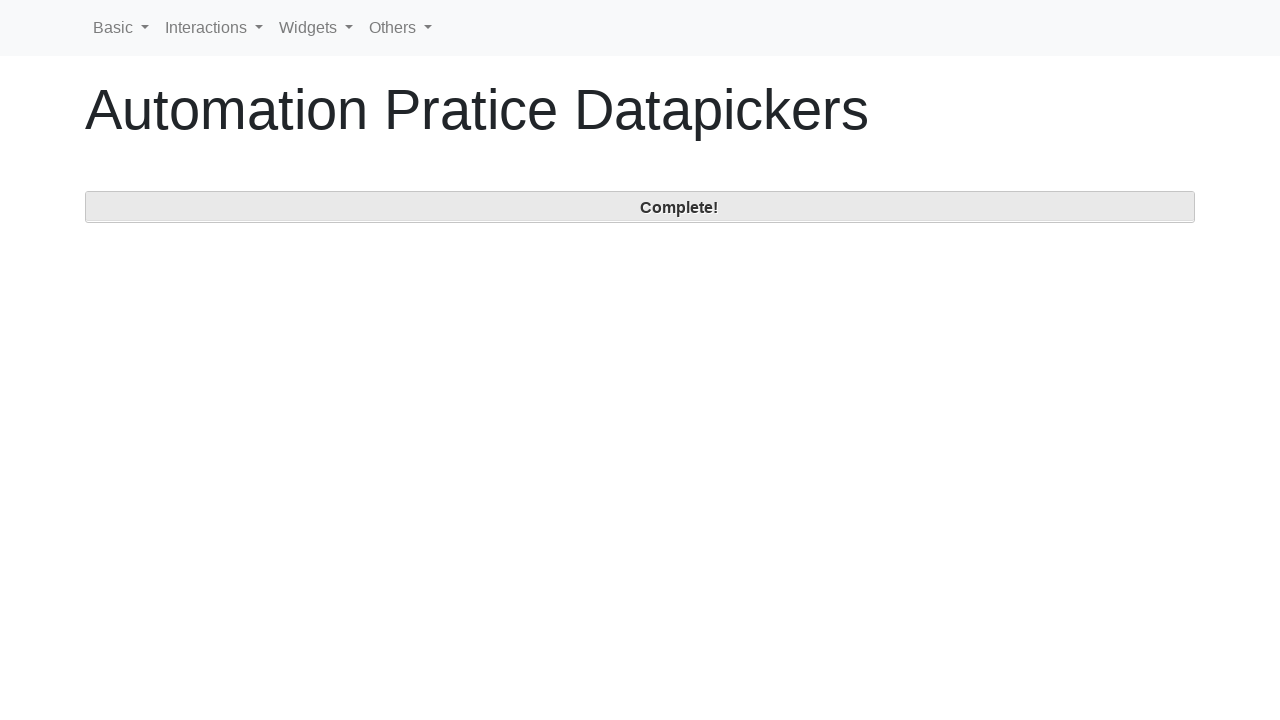